Tests a density altitude calculator by filling in elevation, temperature, altimeter setting, and dew point values, then clicking calculate and waiting for the result to appear.

Starting URL: http://www.pilotfriend.com/flightplanning/flight%20planning/calculators/density_altitude_calc.htm

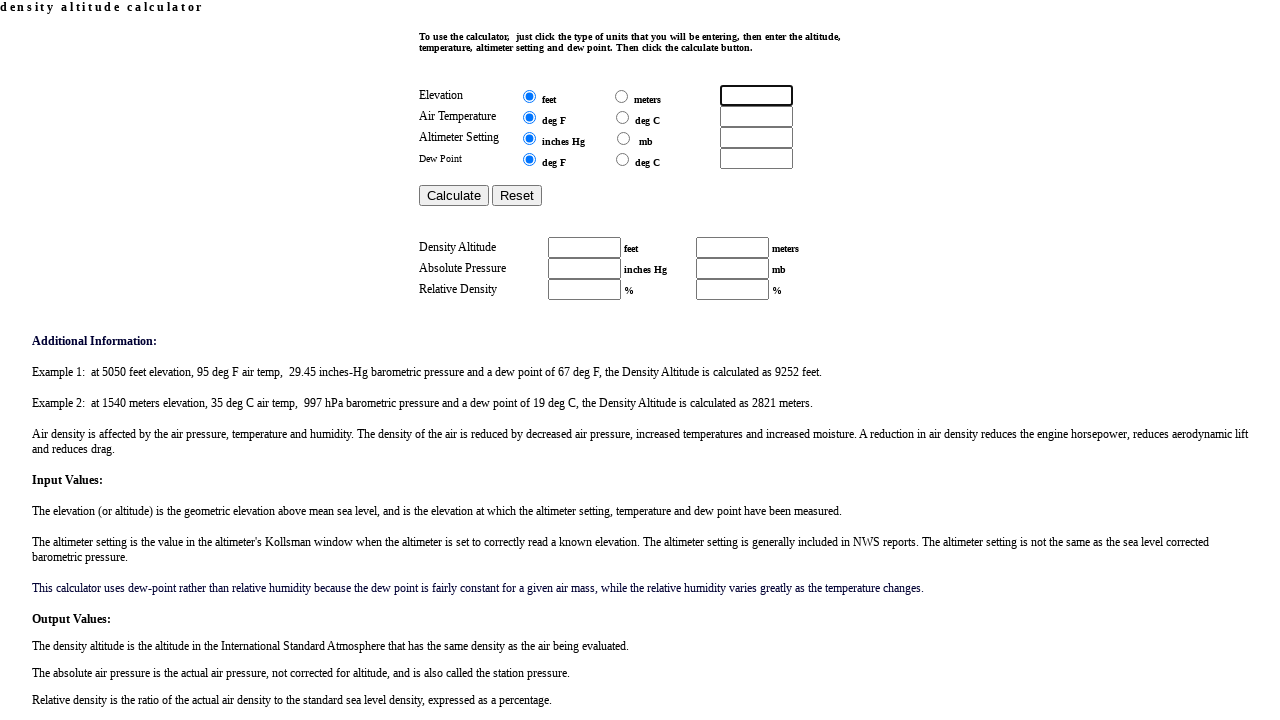

Filled elevation field with 5000 feet on input[name='elevation']
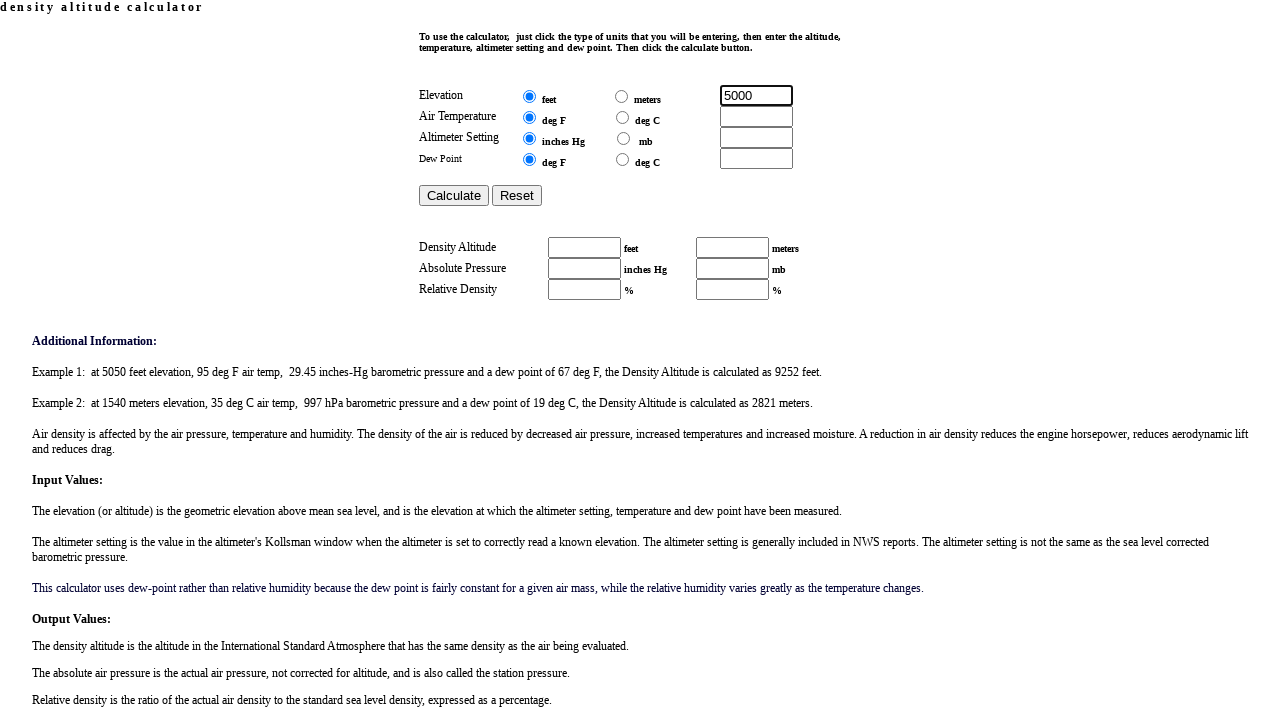

Selected feet as elevation unit at (529, 96) on input[name='in_elev'] >> nth=0
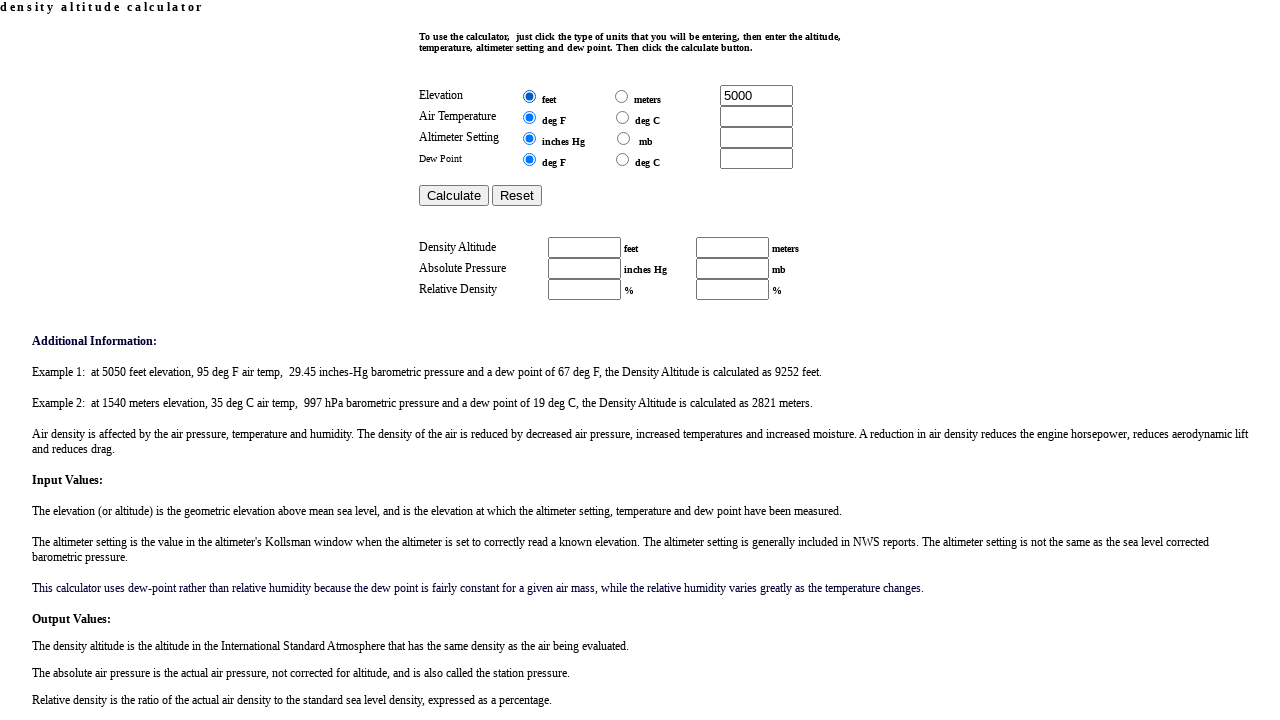

Filled temperature field with 85 degrees on input[name='temperature']
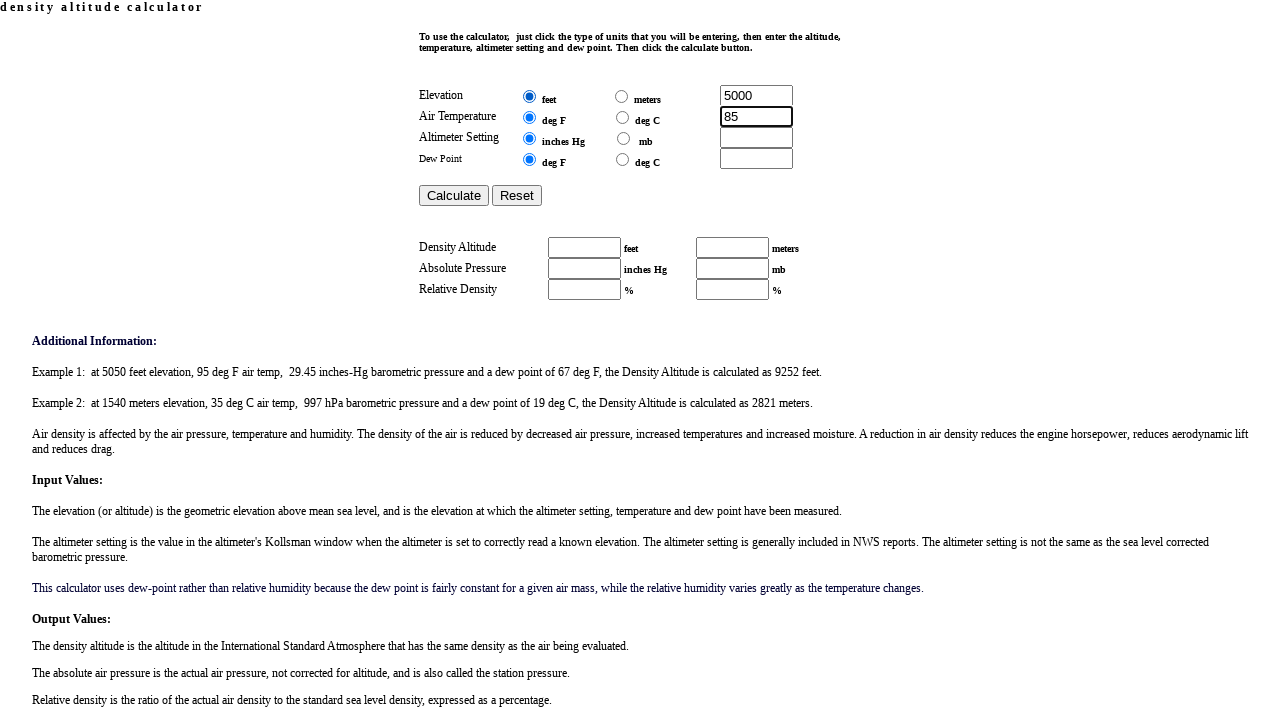

Selected Fahrenheit as temperature unit at (529, 117) on input[name='in_temp'] >> nth=0
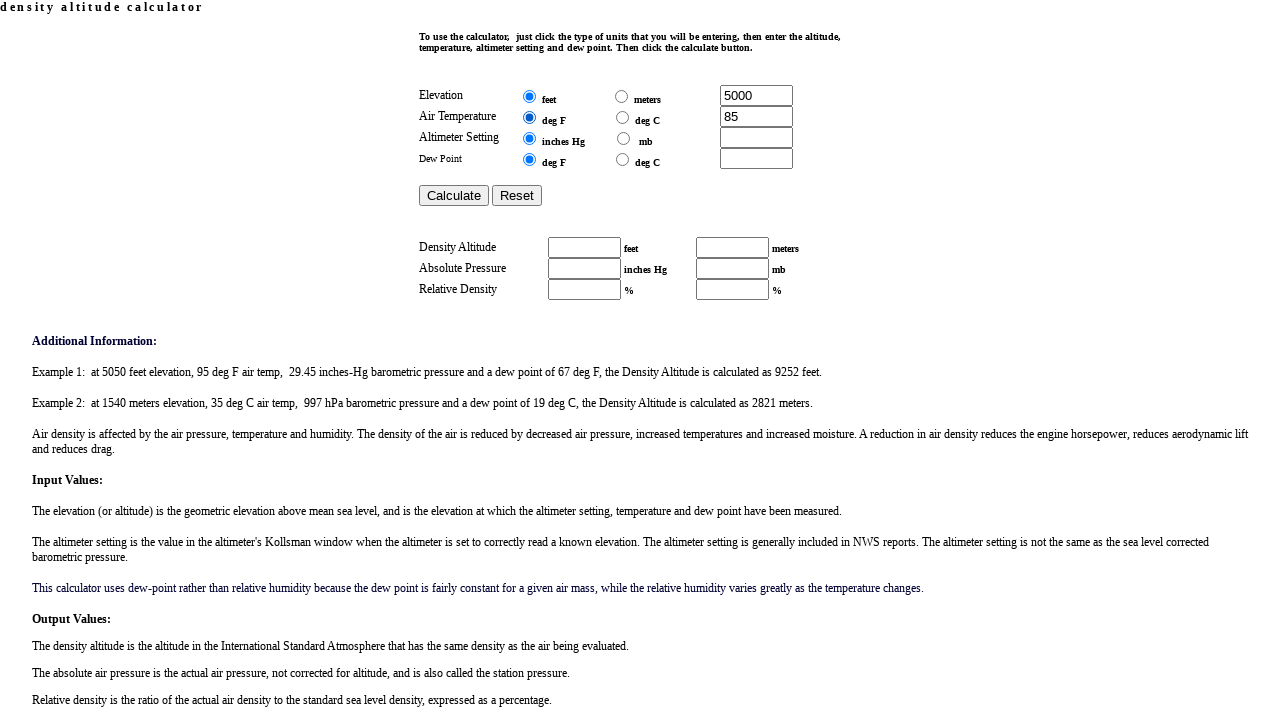

Filled altimeter setting field with 29.92 inHg on input[name='altset']
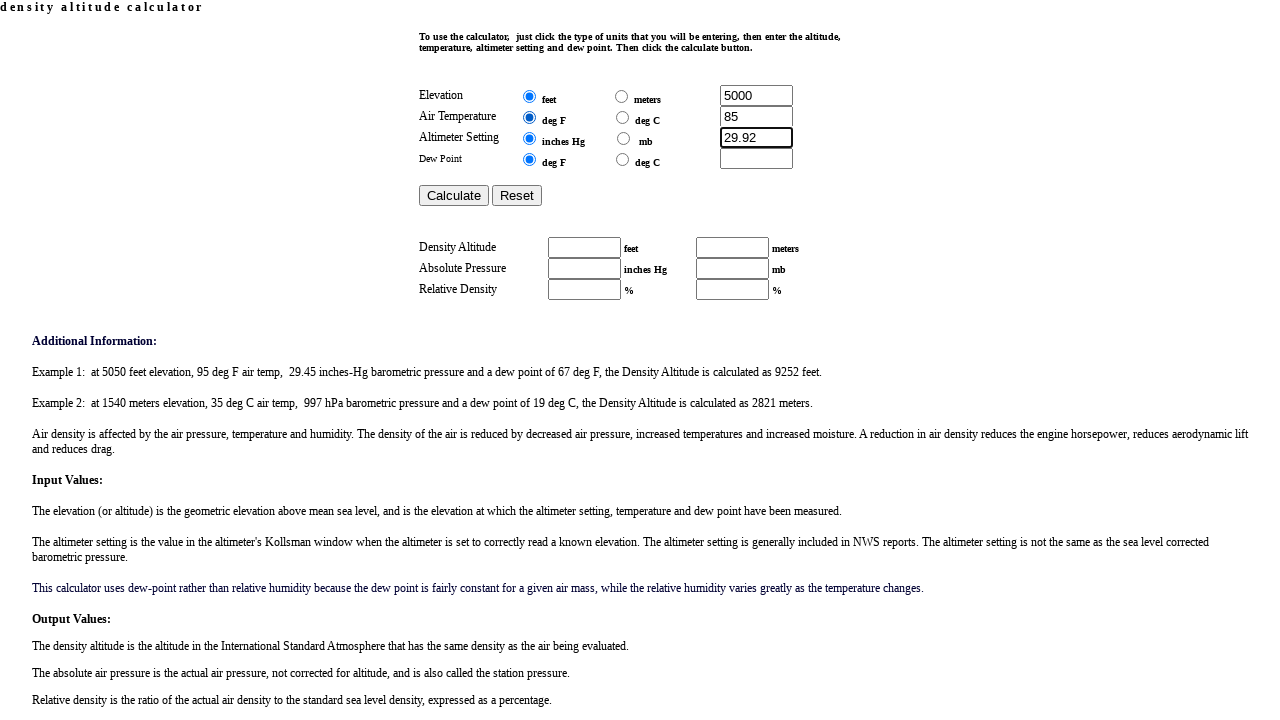

Selected inHg as altimeter setting unit at (529, 138) on input[name='in_alt_set'] >> nth=0
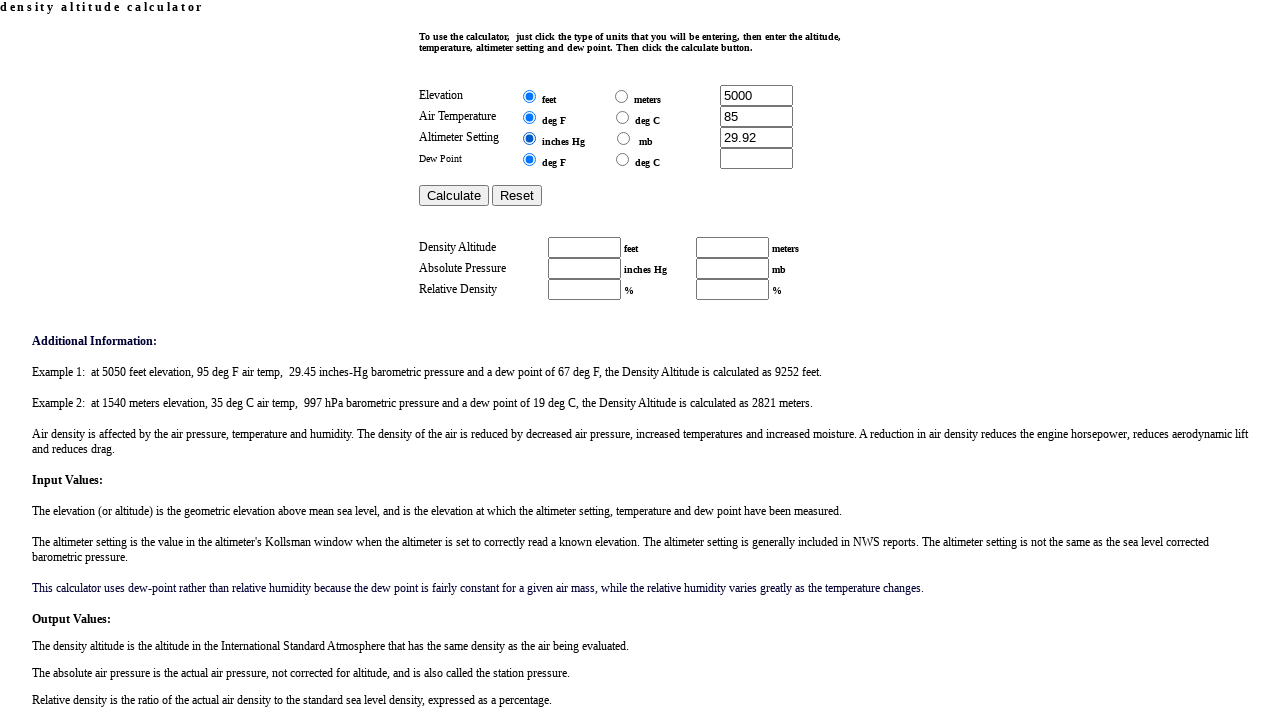

Filled dew point field with 65 degrees on input[name='dewpoint']
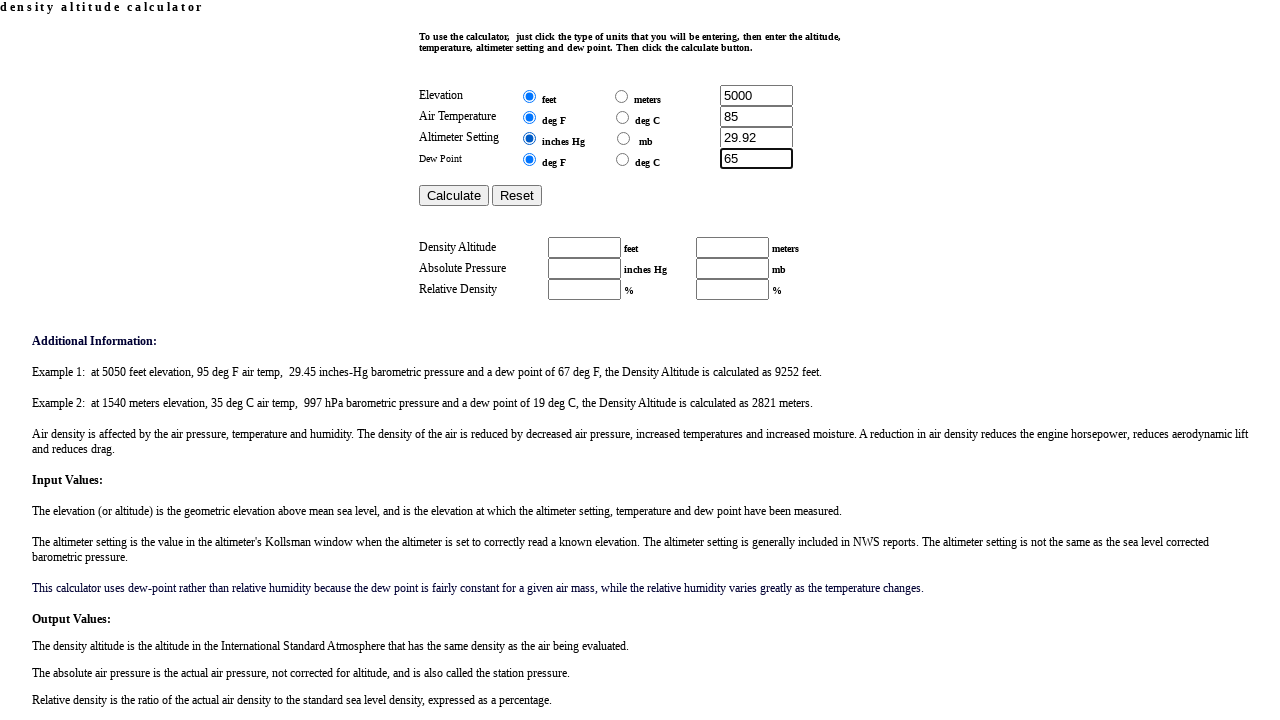

Selected Fahrenheit as dew point unit at (529, 159) on input[name='in_dp'] >> nth=0
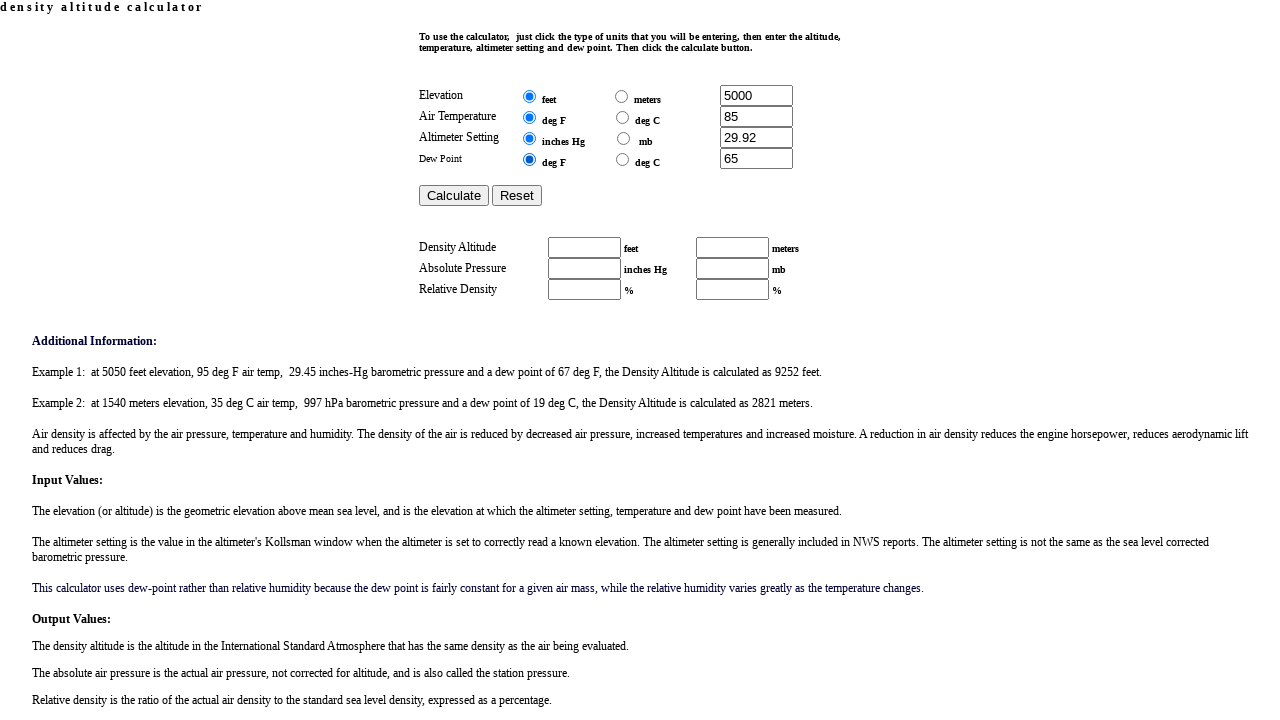

Clicked calculate button to compute density altitude at (454, 196) on input[name='e_calculate']
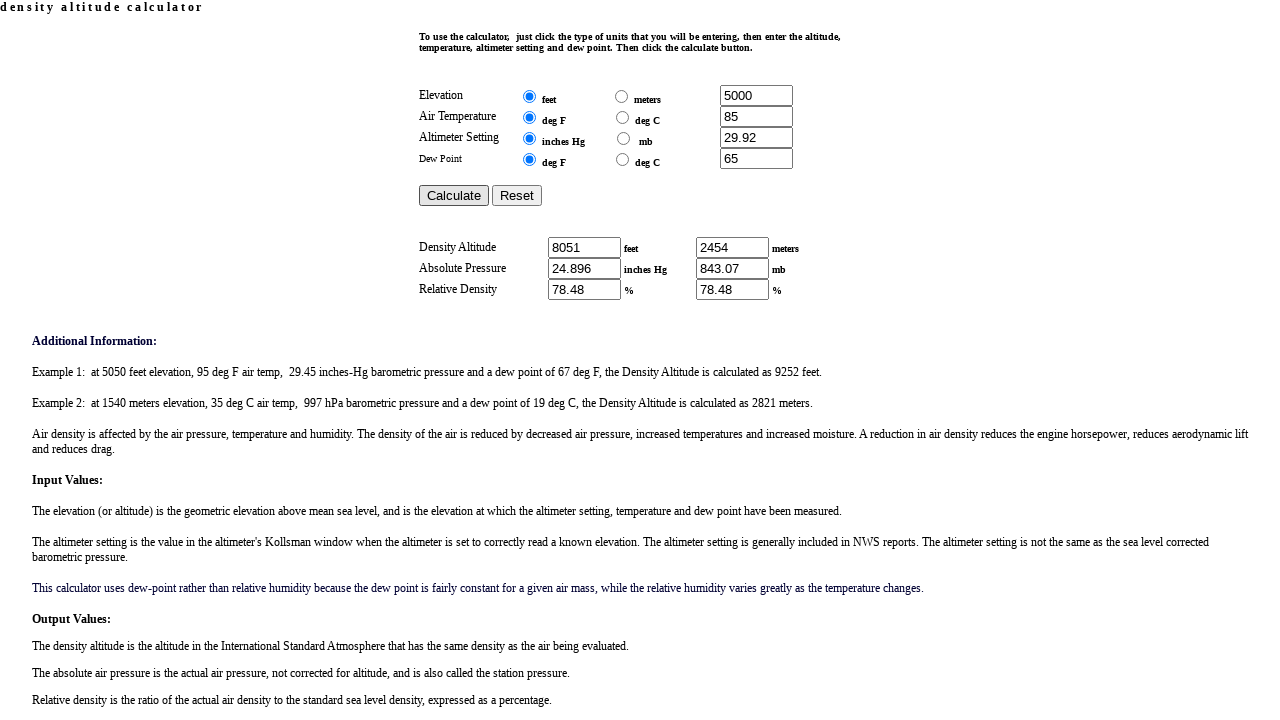

Density altitude result appeared and calculation completed
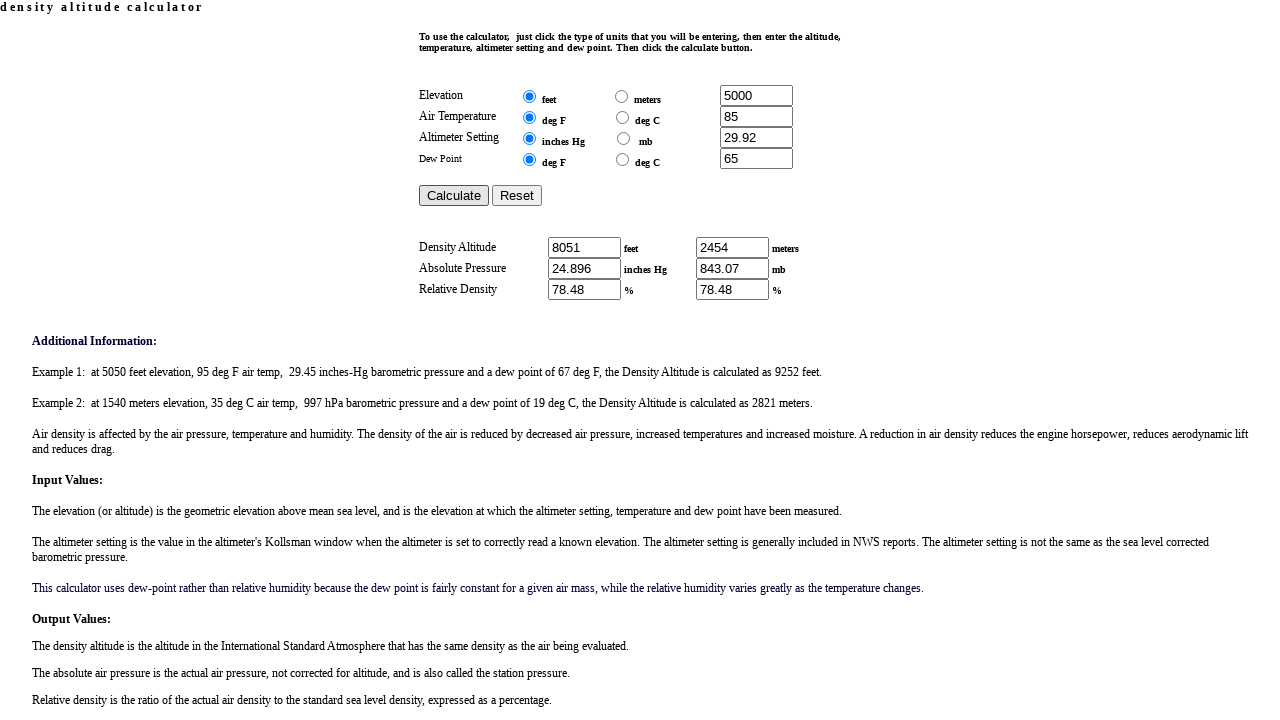

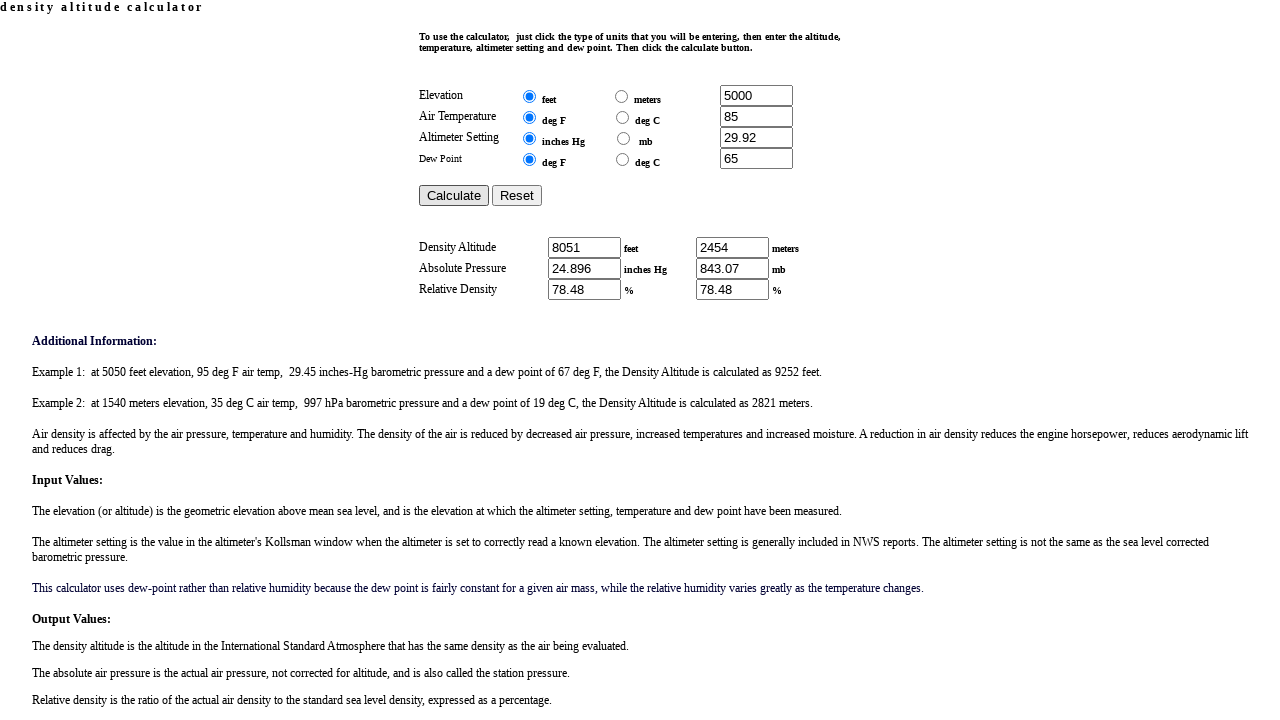